Navigates to the Packwell.de homepage and verifies the page loads successfully

Starting URL: https://www.packwell.de/

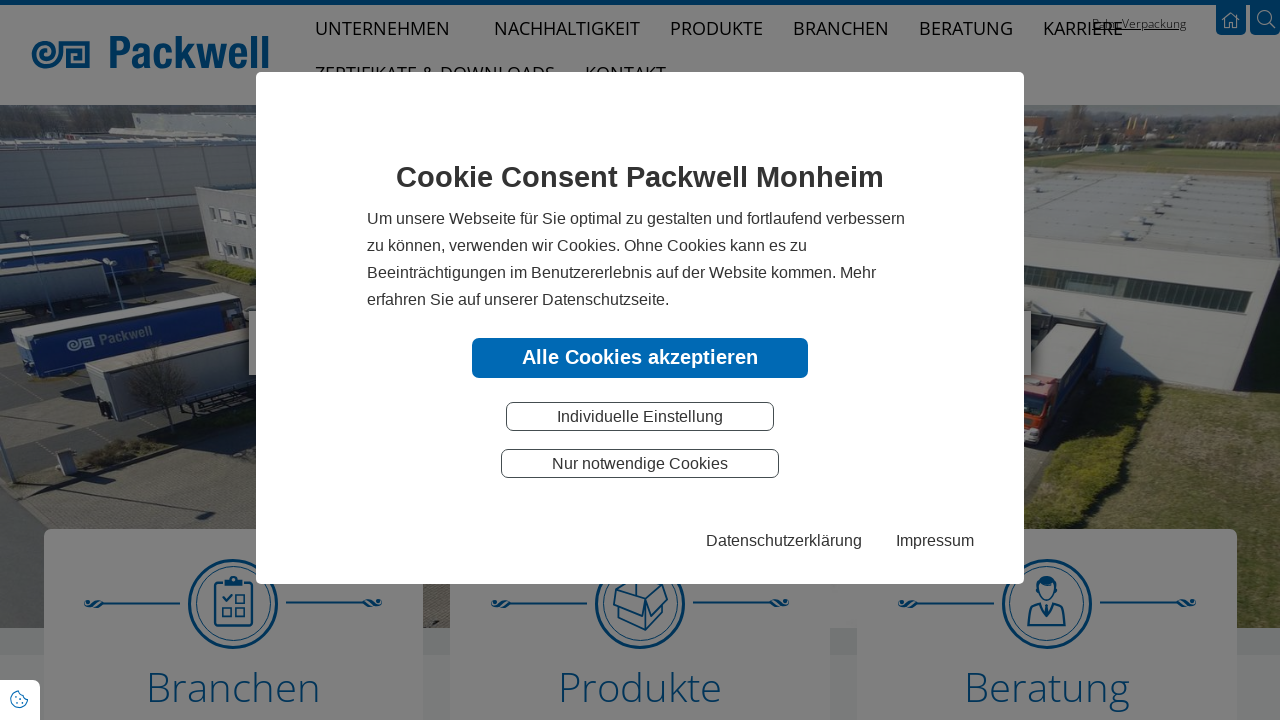

Navigated to Packwell.de homepage
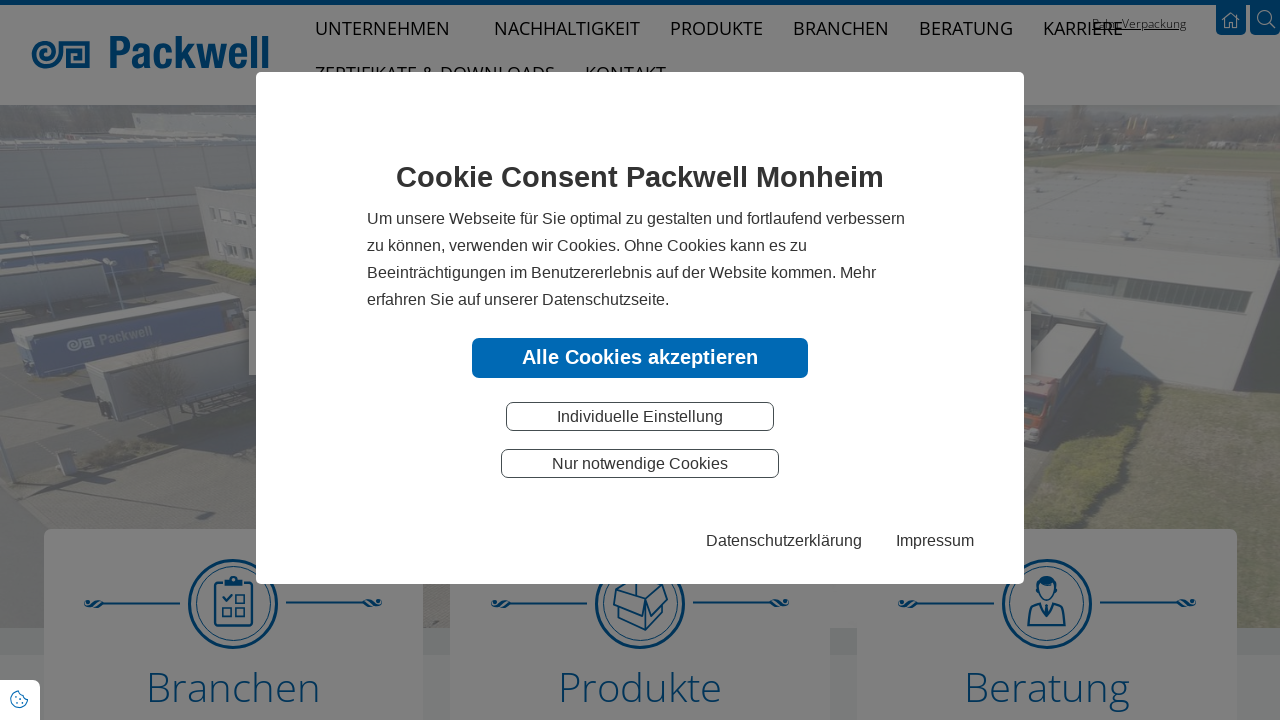

Page DOM content loaded successfully
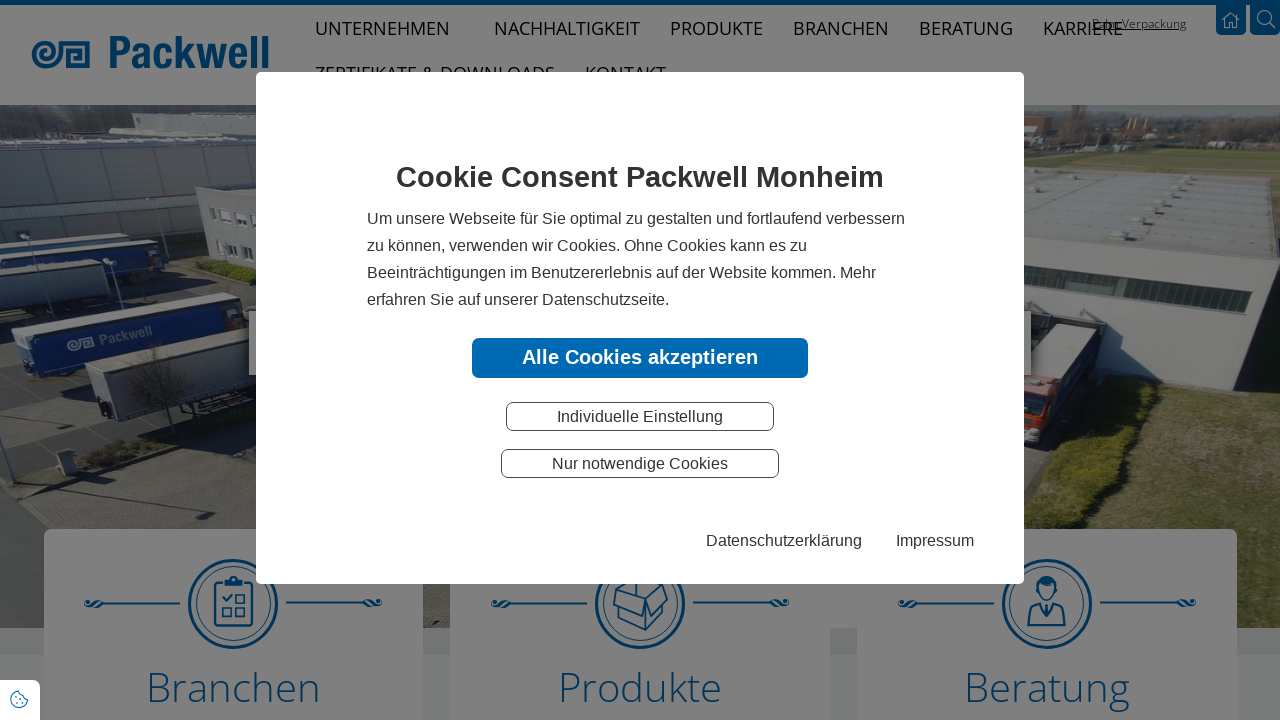

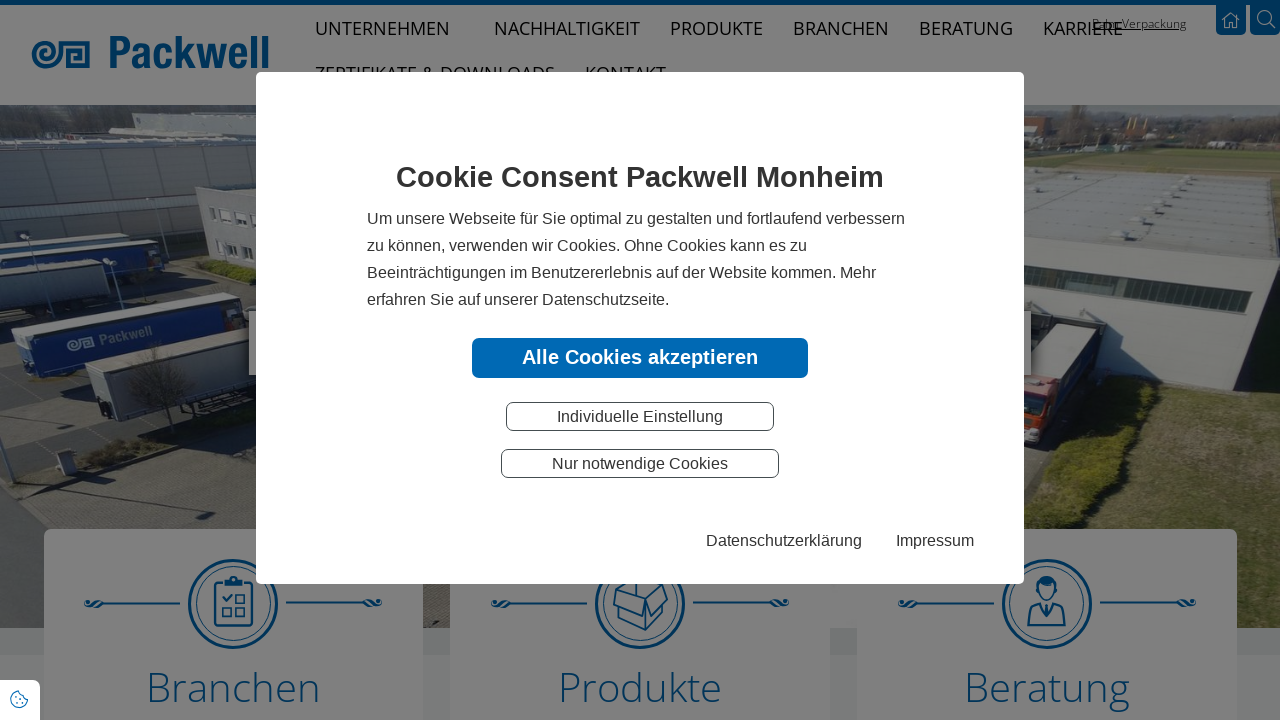